Tests renting a cat by entering ID 1 and verifying the cat status changes to 'Rented out' with success message

Starting URL: https://cs1632.appspot.com

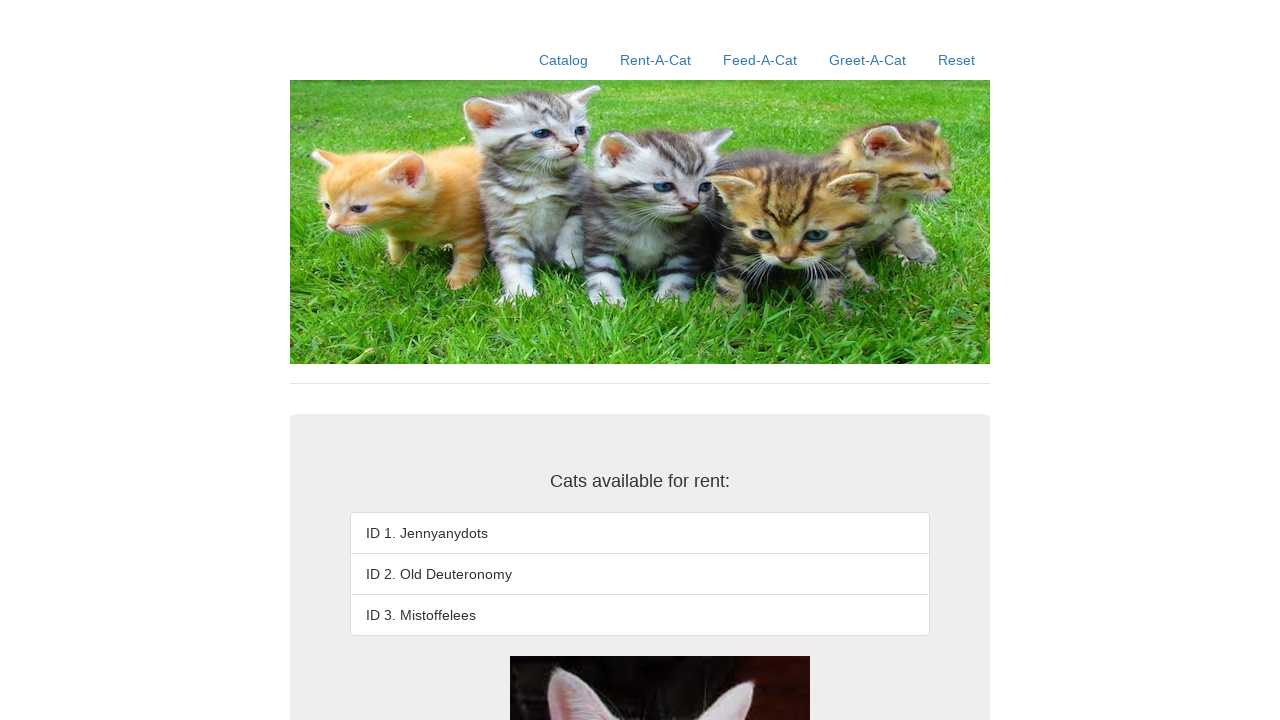

Set cookies for test state (all cats initially available)
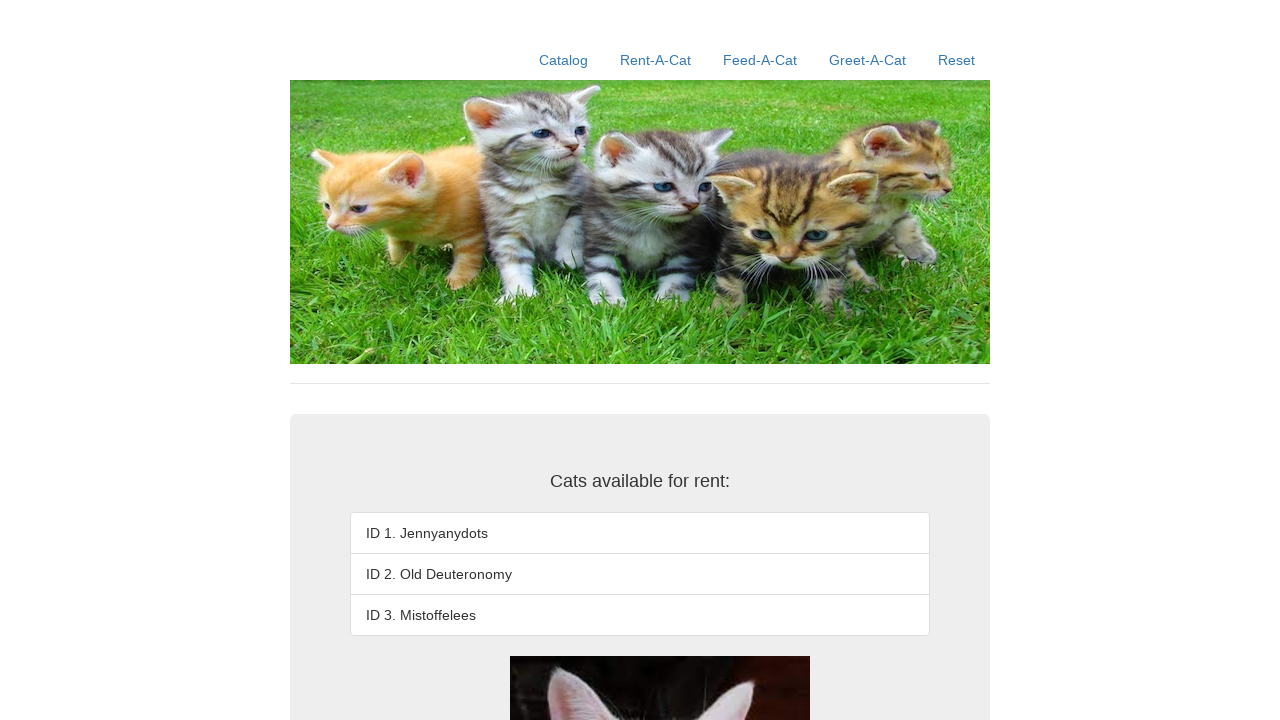

Clicked Rent-A-Cat link at (656, 60) on text=Rent-A-Cat
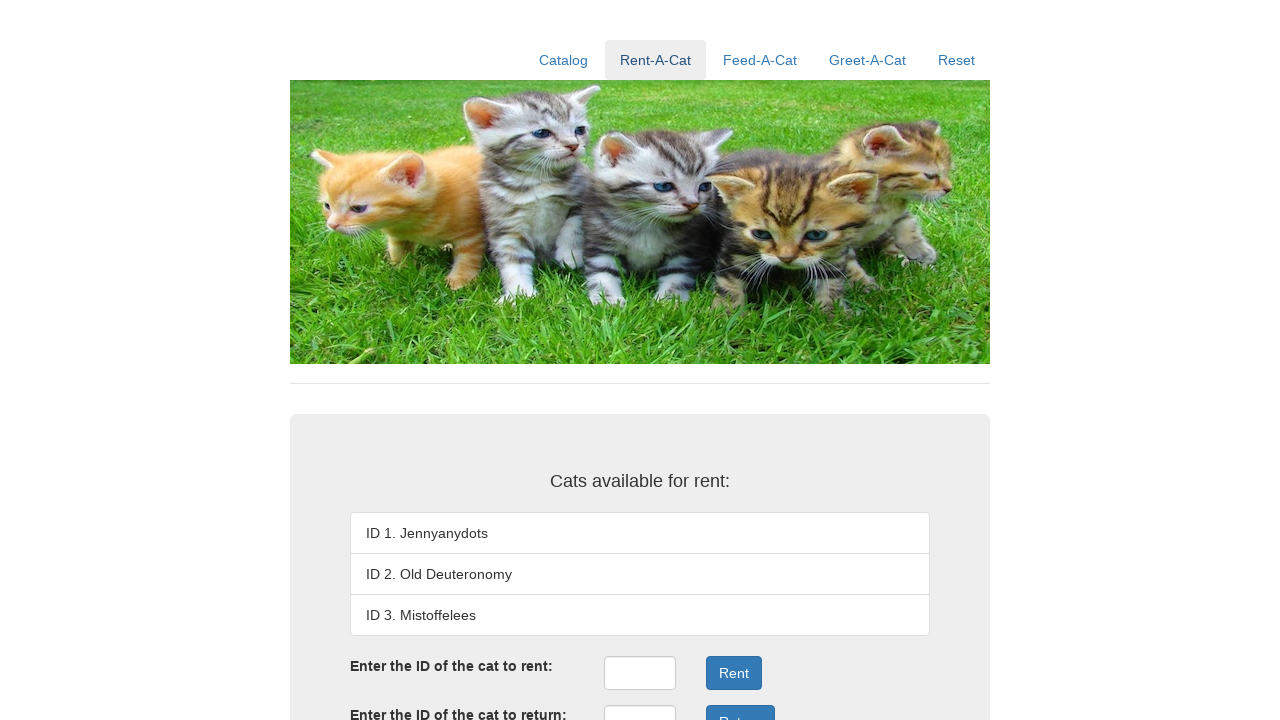

Clicked rent ID input field at (640, 673) on #rentID
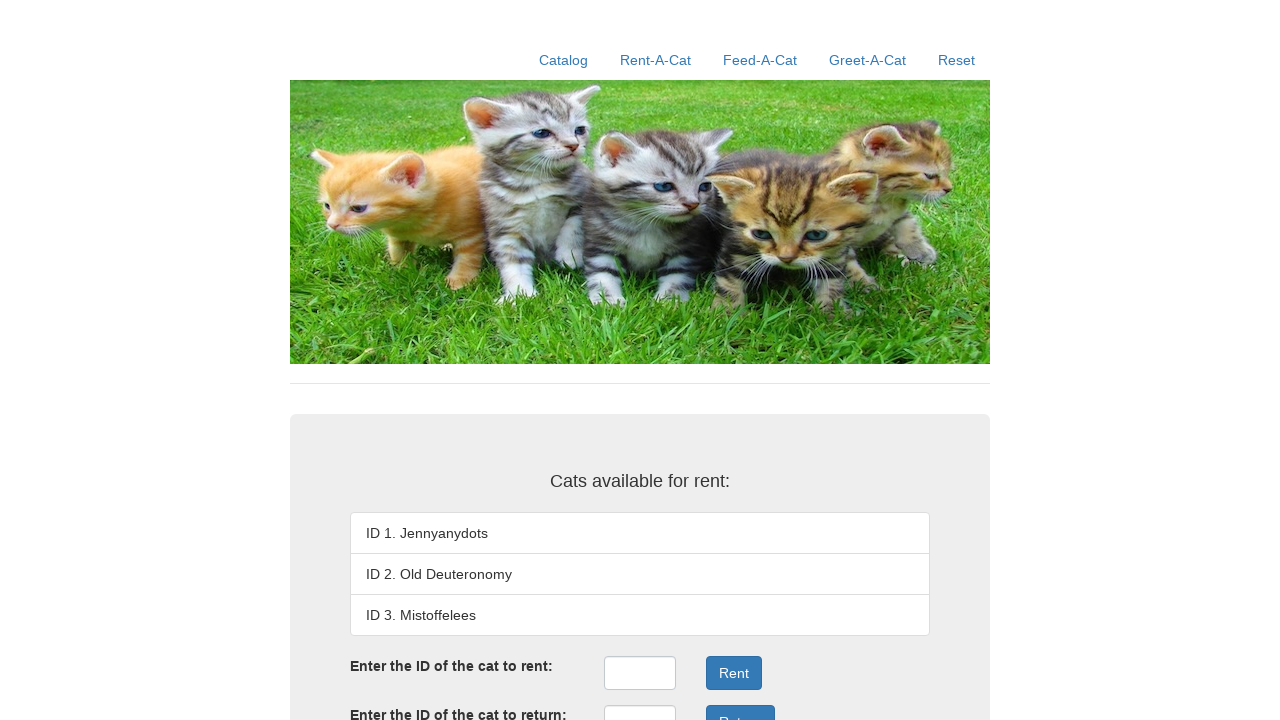

Filled rent ID field with '1' on #rentID
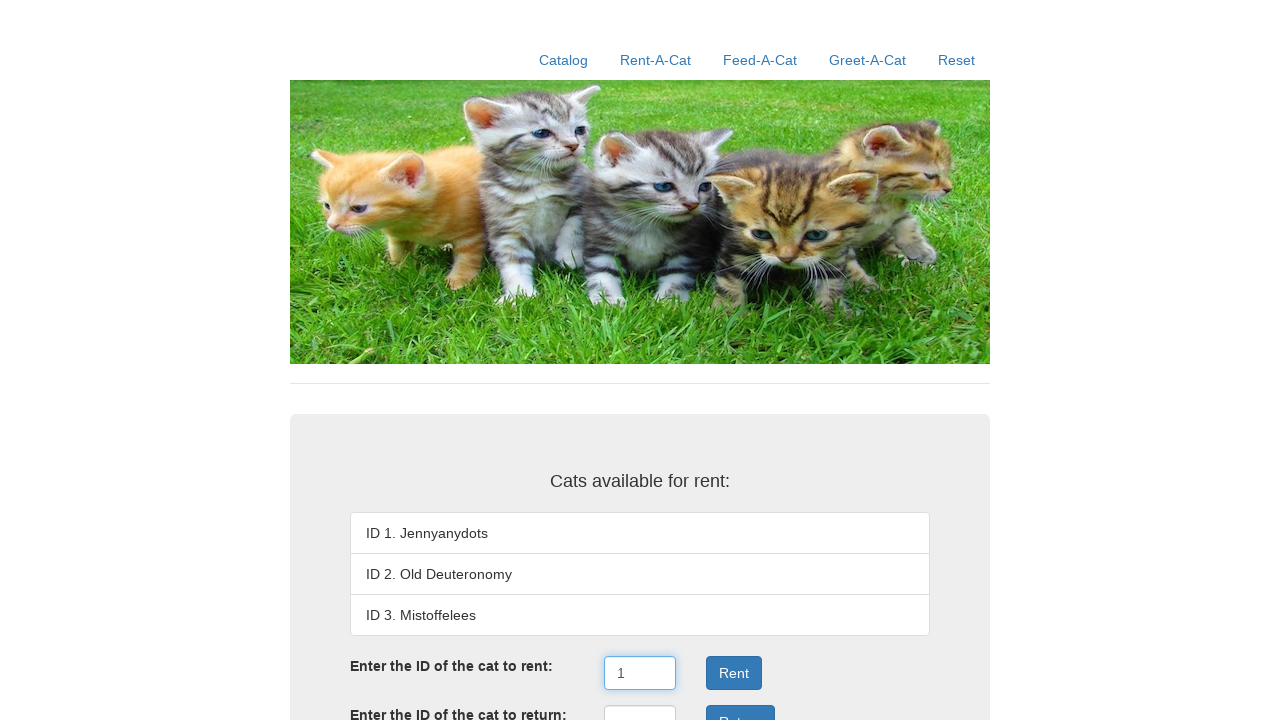

Clicked the Rent button to submit rental request at (734, 673) on .form-group:nth-child(3) .btn
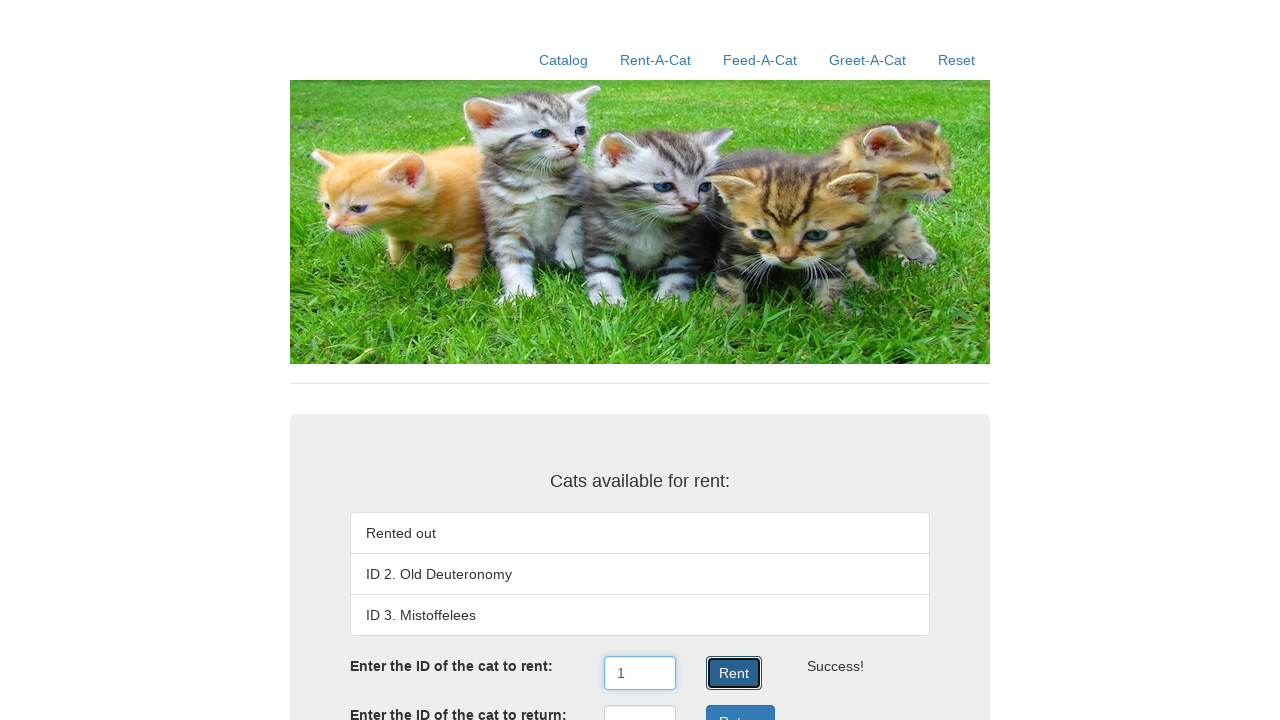

Verified first cat status is 'Rented out'
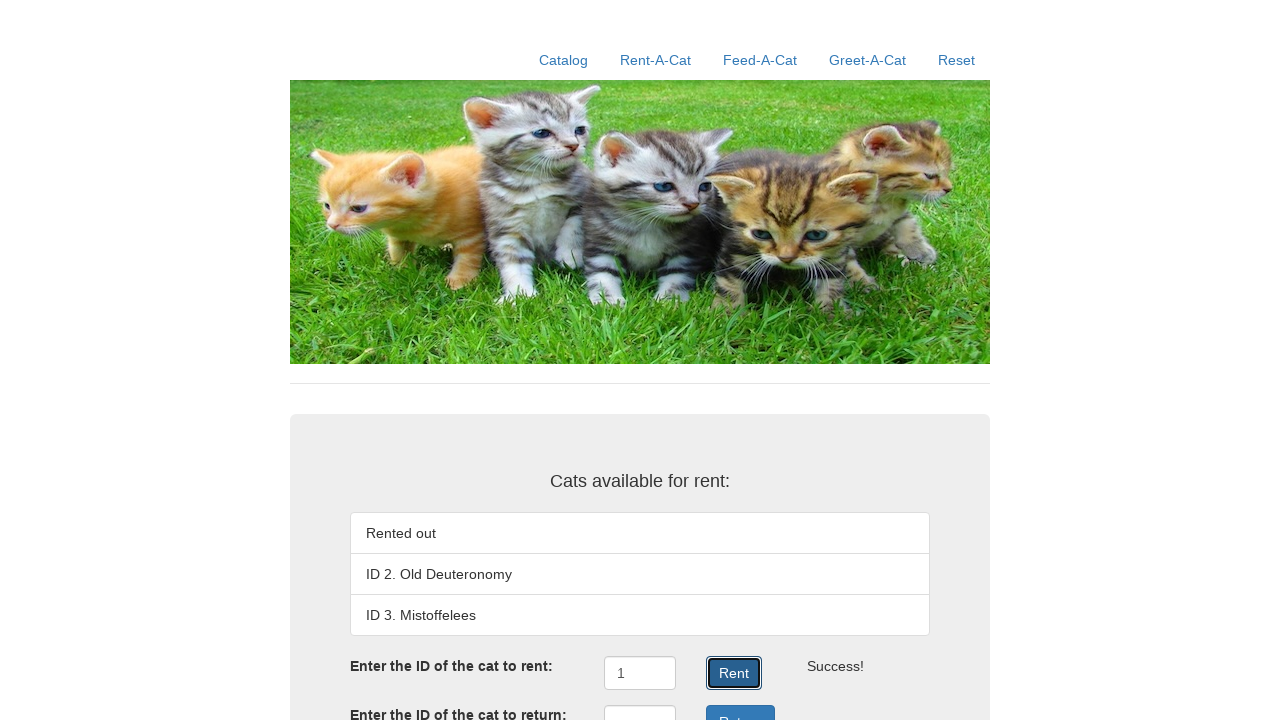

Verified second cat is 'ID 2. Old Deuteronomy'
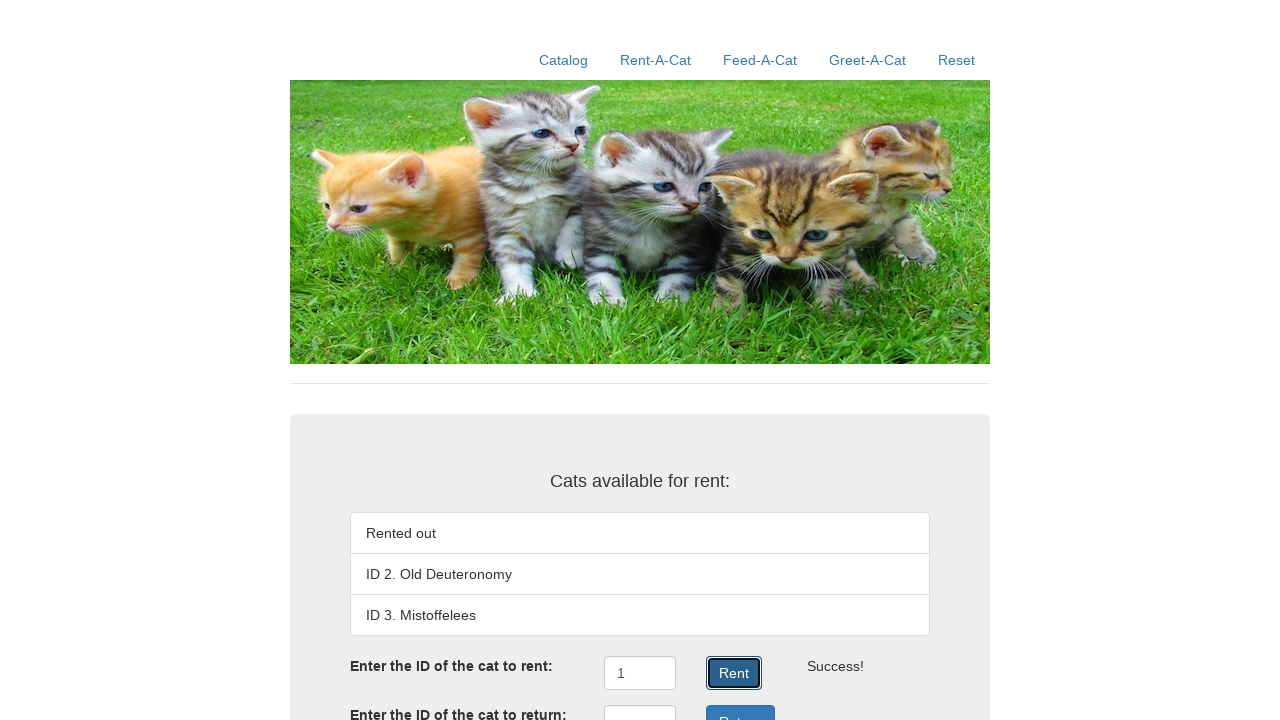

Verified third cat is 'ID 3. Mistoffelees'
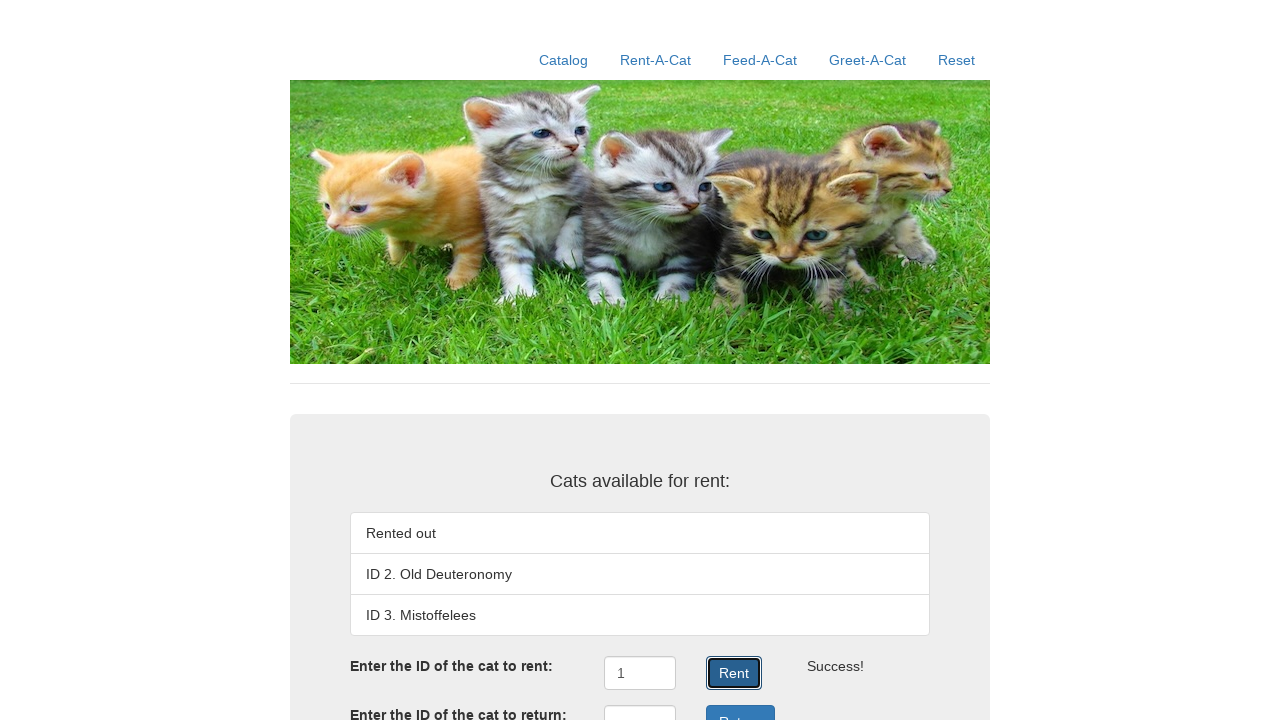

Verified success message displayed
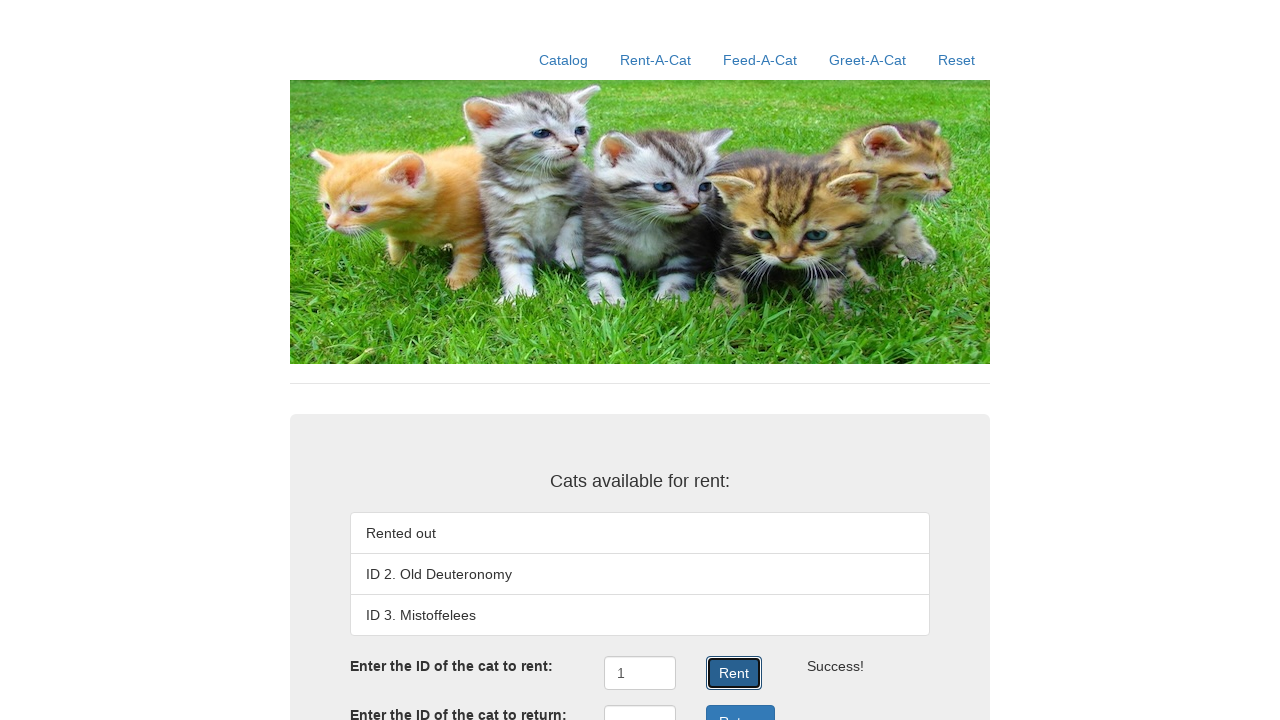

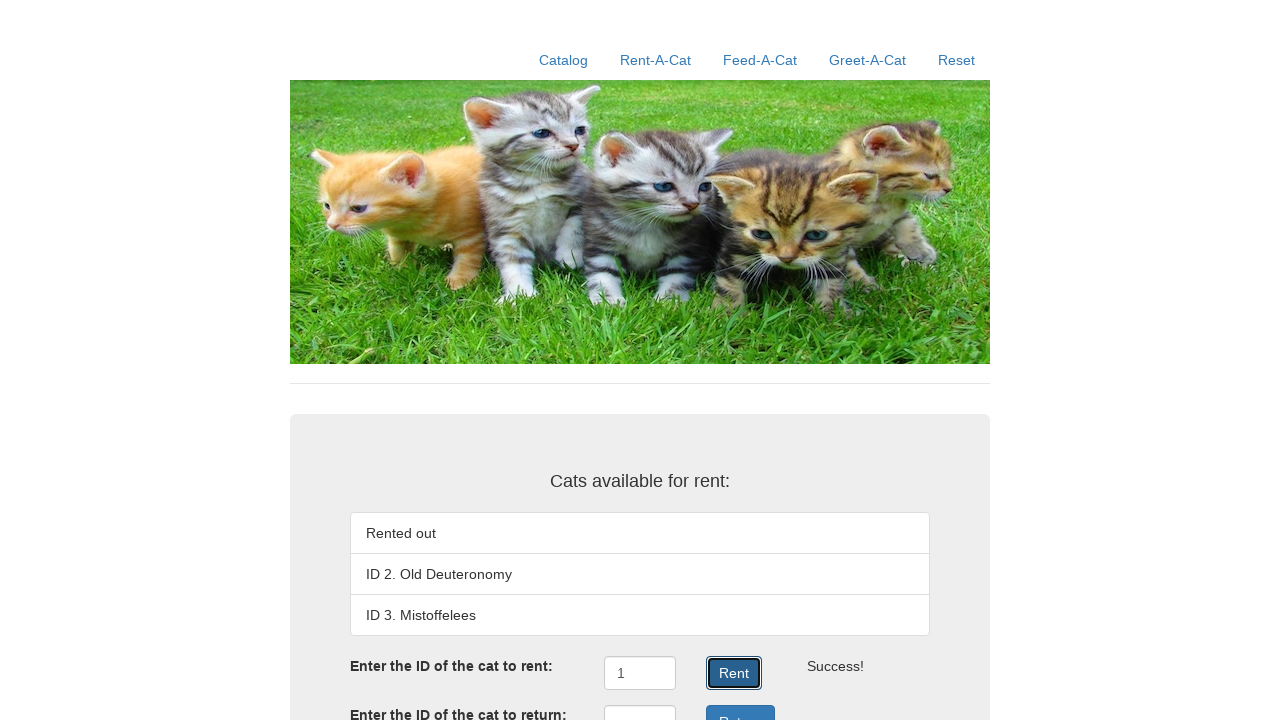